Tests dropdown selection functionality by selecting "Option 2" from a dropdown menu

Starting URL: https://the-internet.herokuapp.com/dropdown

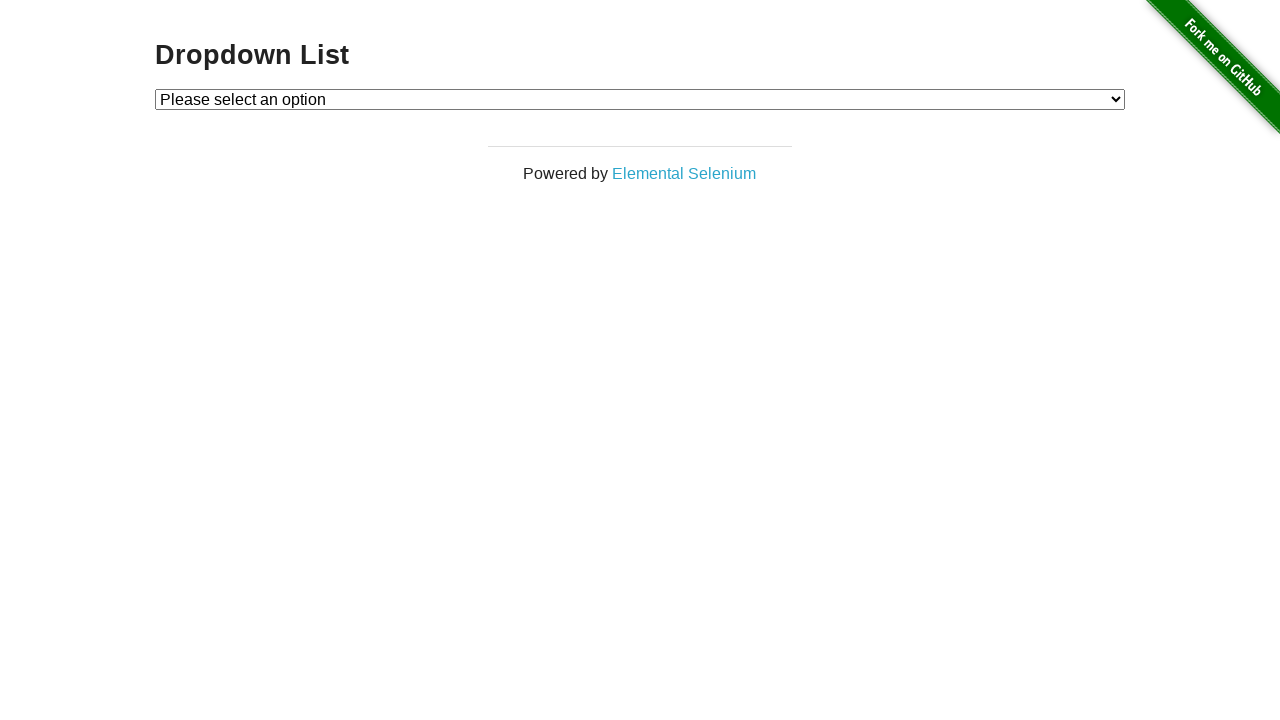

Navigated to dropdown demo page
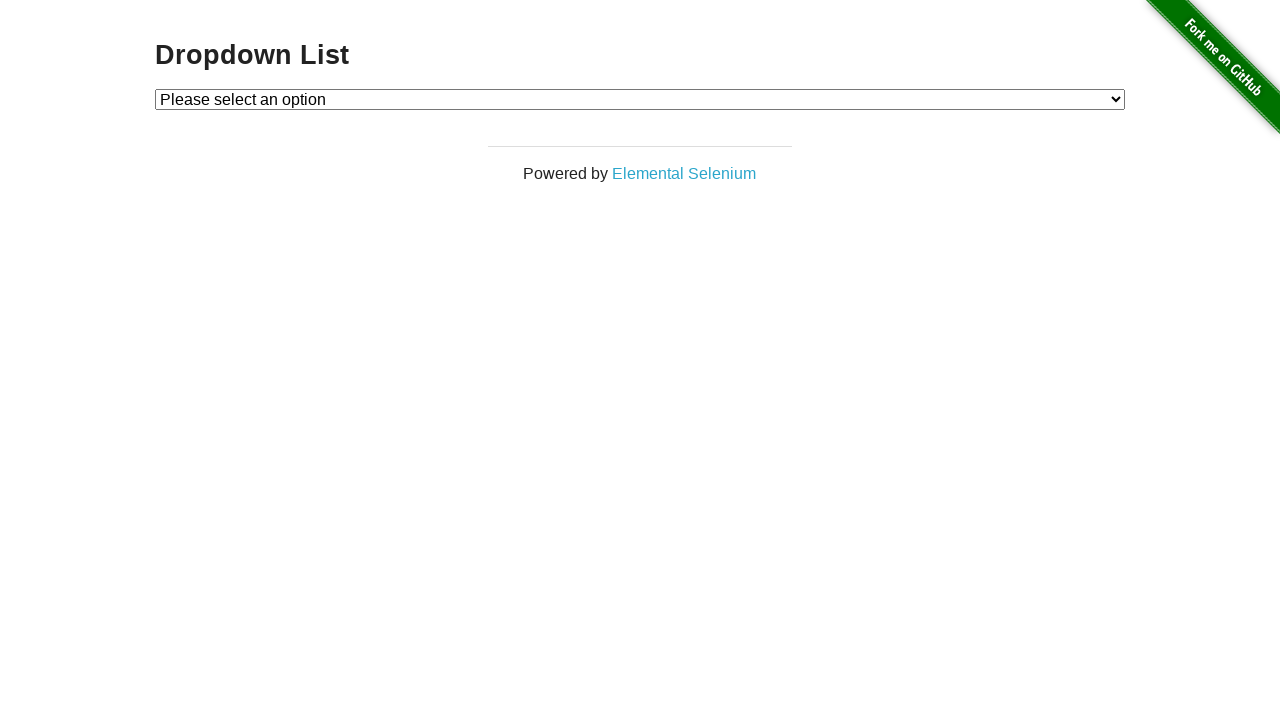

Selected 'Option 2' from dropdown menu on #dropdown
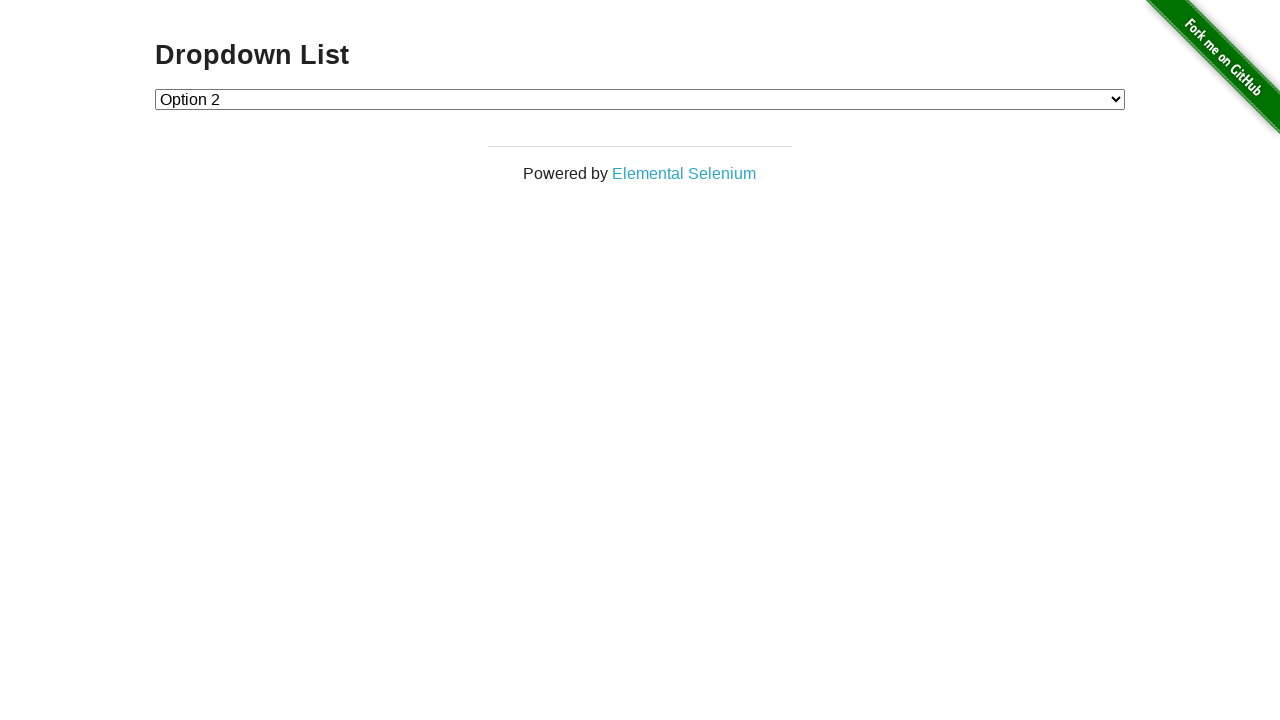

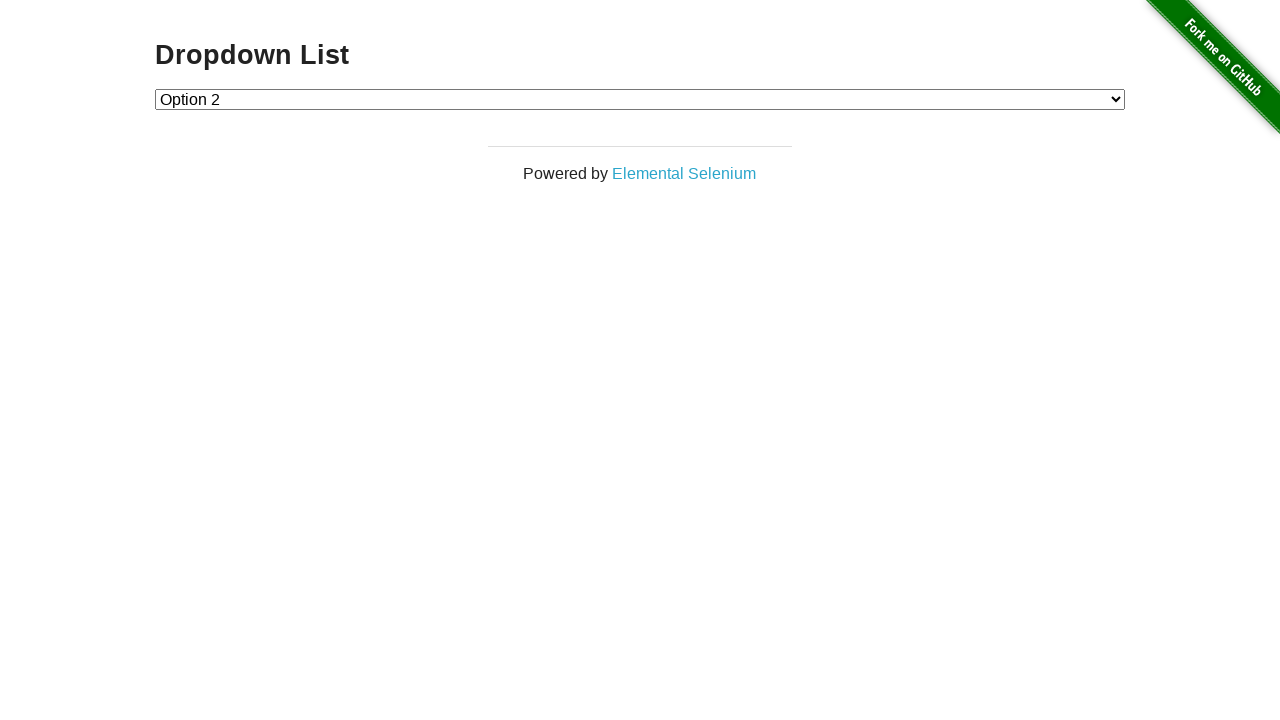